Navigates to a gym website and clicks the login button to test button interaction

Starting URL: https://appbrewery.github.io/gym/

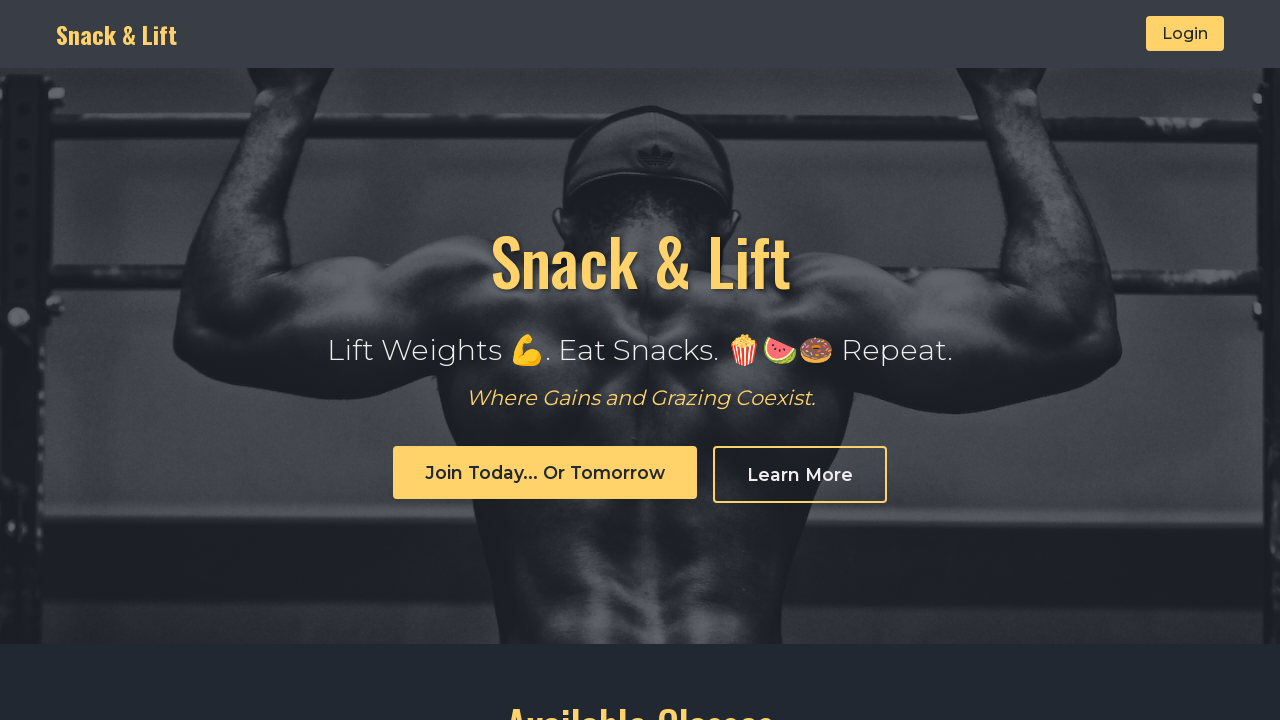

Clicked the login button on gym website at (1185, 34) on xpath=//*[@id="login-button"]
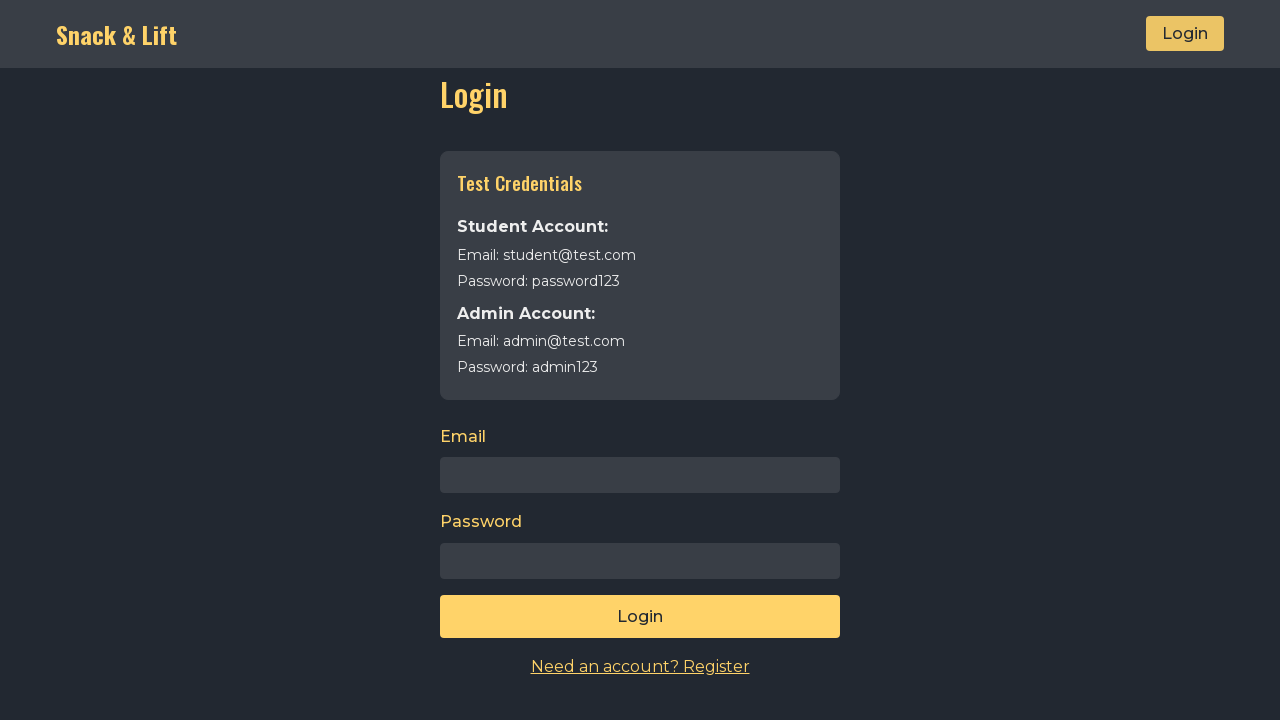

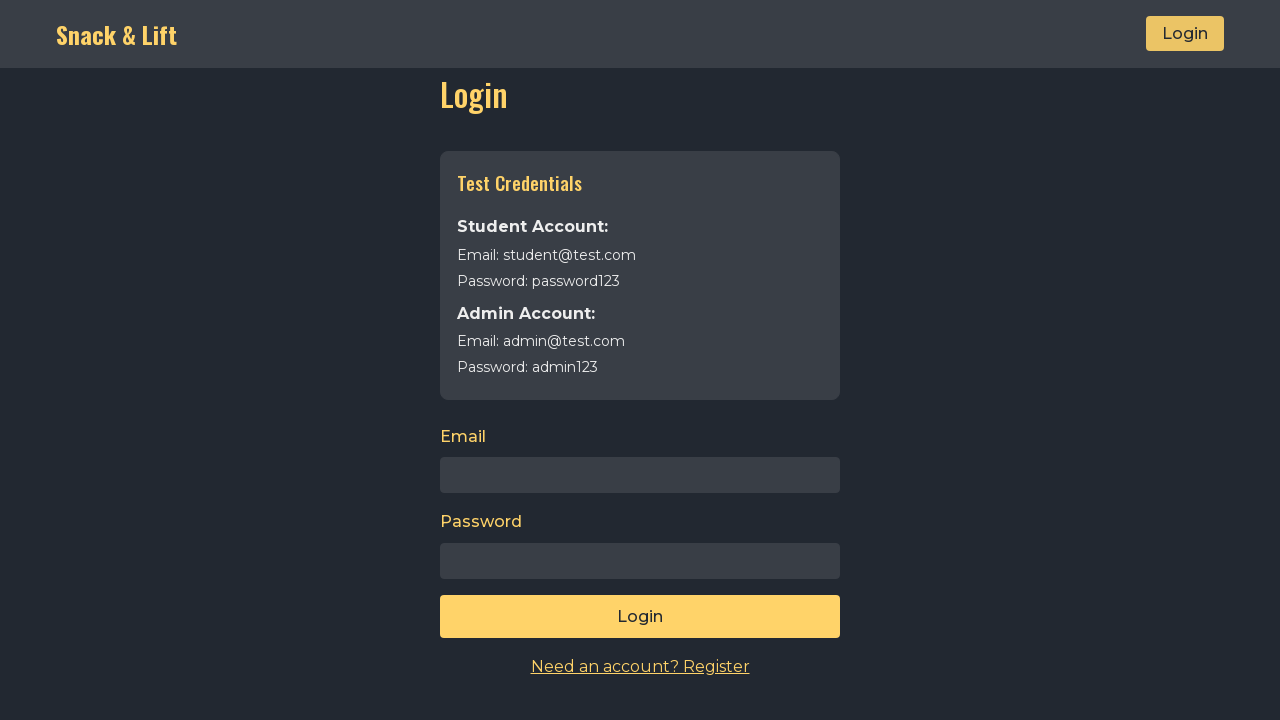